Tests simple alert functionality by entering a name, clicking the alert button, and accepting the alert dialog

Starting URL: https://www.letskodeit.com/practice

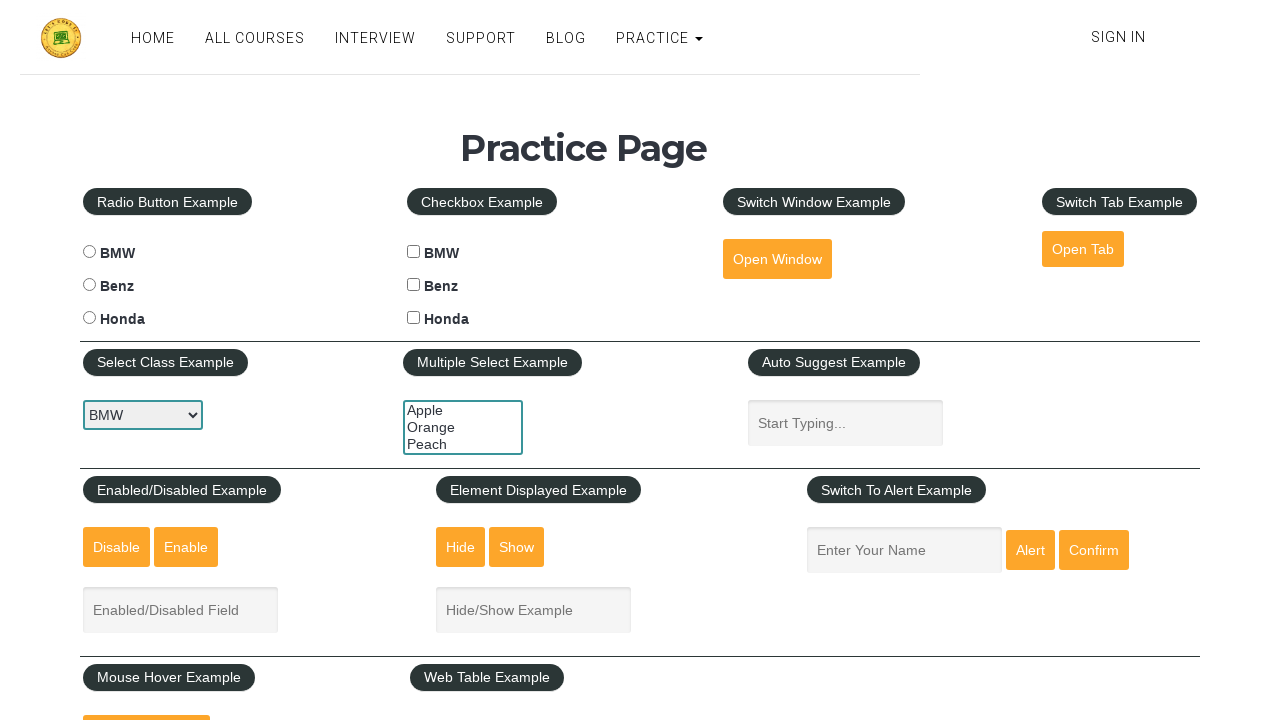

Scrolled down 350 pixels to locate alert section
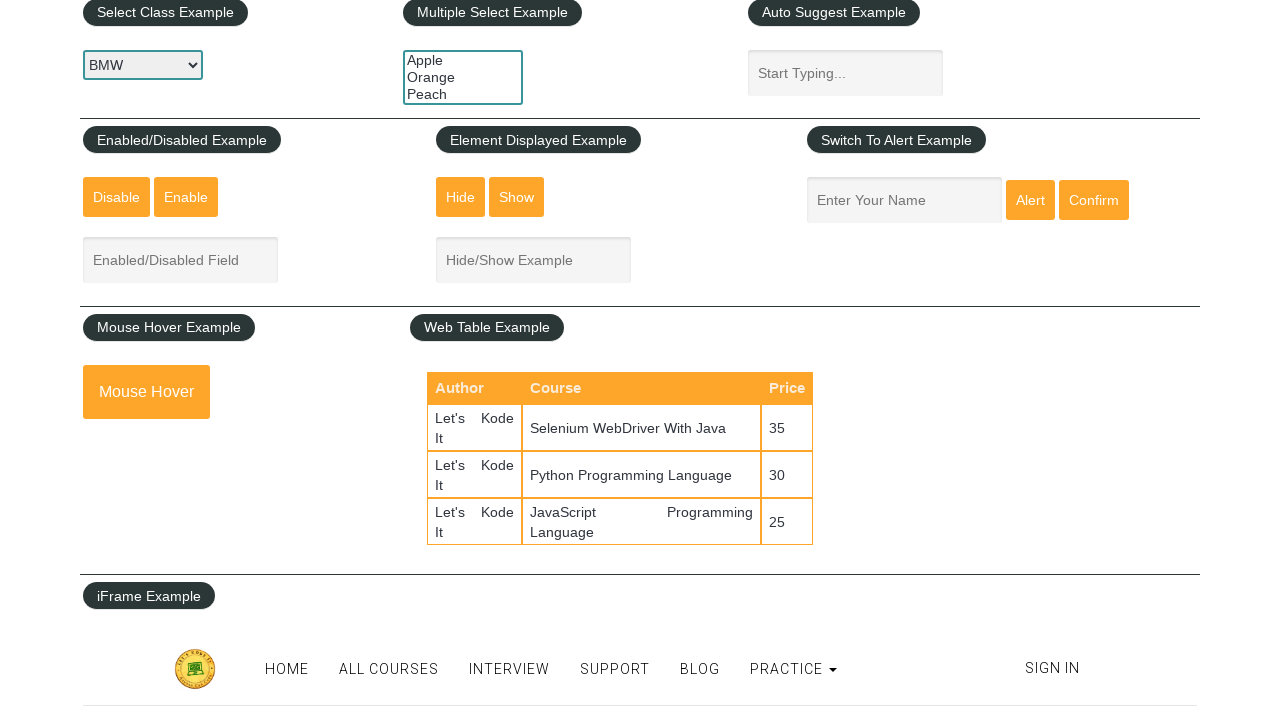

Filled name field with 'sheetal' on #name
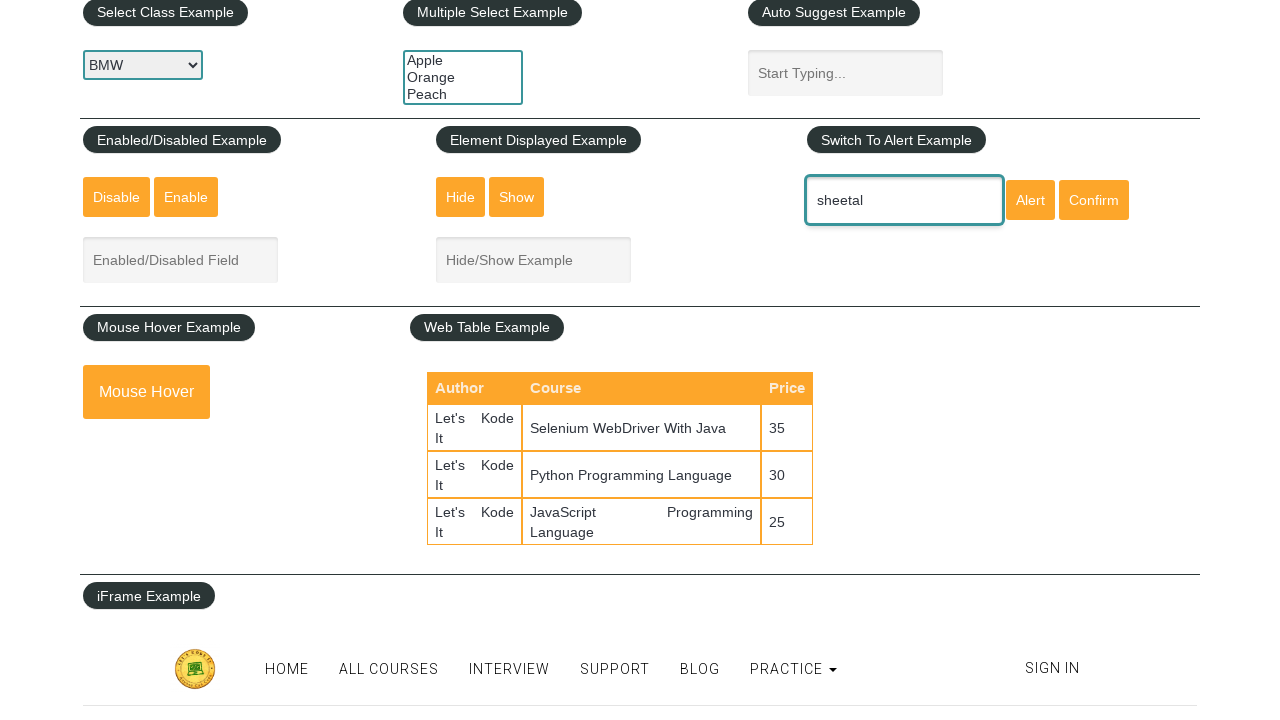

Clicked alert button to trigger alert dialog at (1030, 200) on #alertbtn
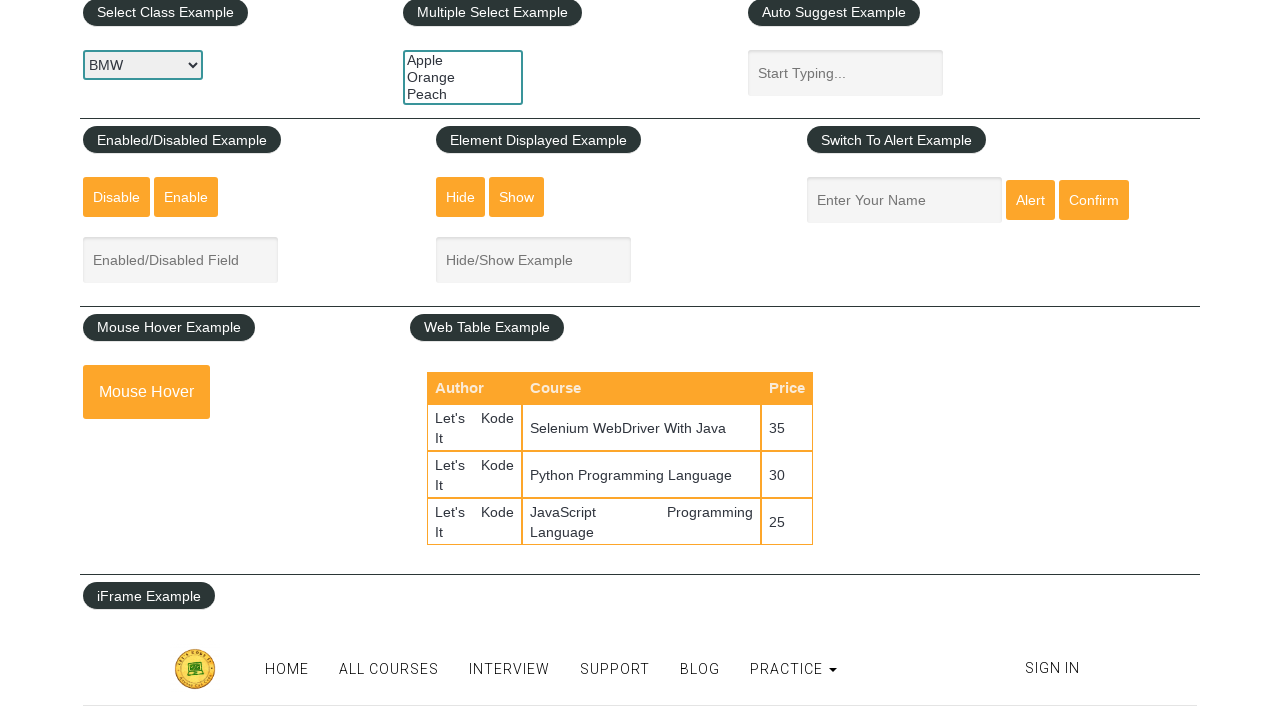

Alert dialog accepted
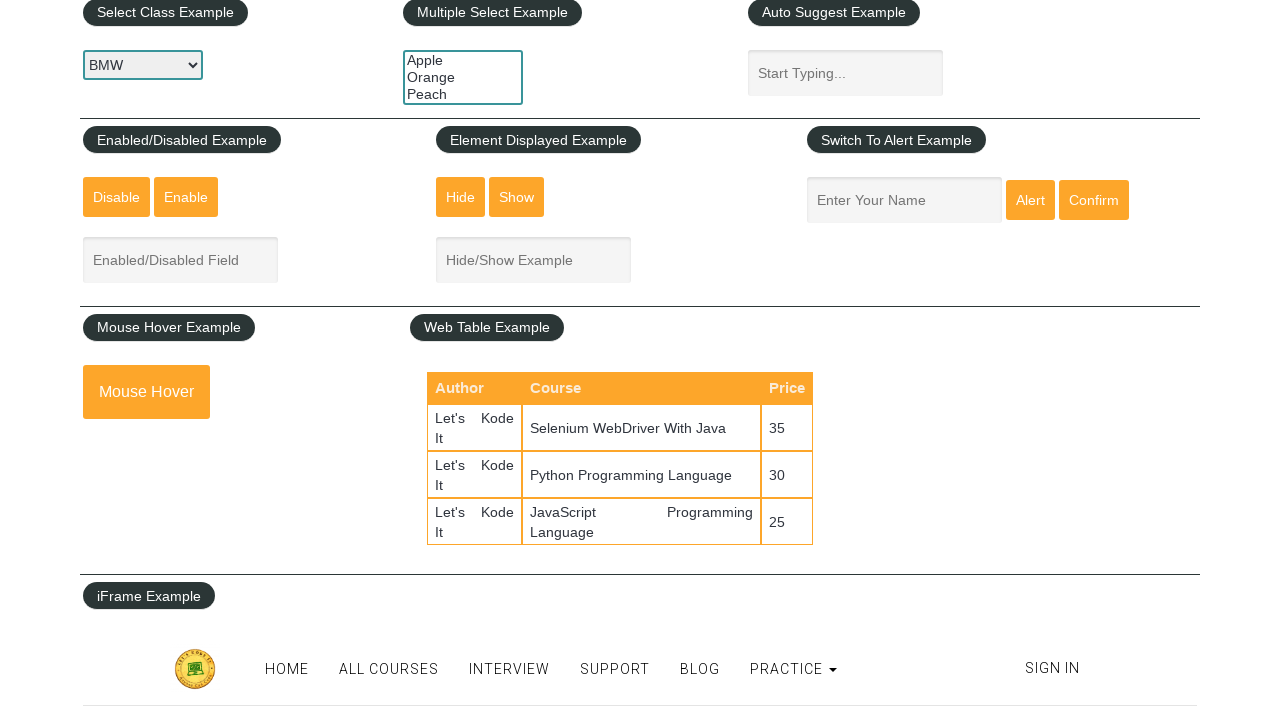

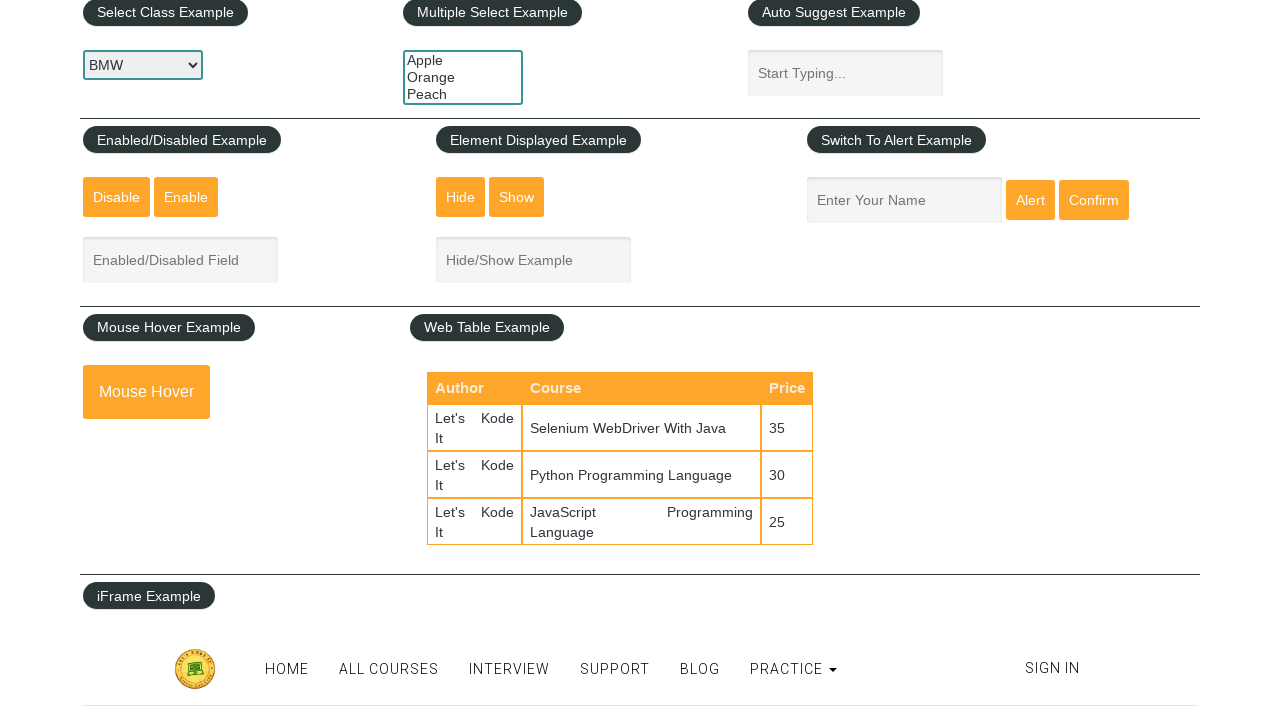